Tests dynamic loading where element is rendered after clicking start by clicking Example 2, clicking start button, and verifying the newly rendered element is displayed

Starting URL: https://the-internet.herokuapp.com/dynamic_loading

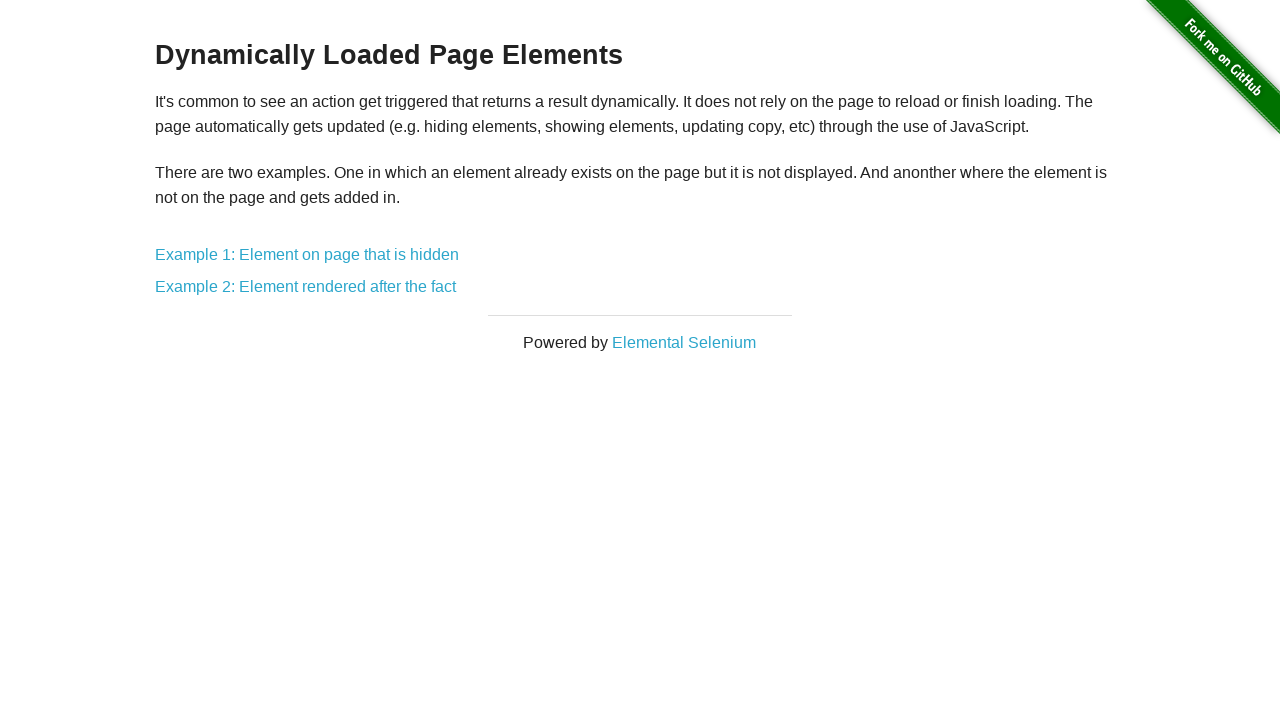

Clicked on Example 2: Element rendered after the fact link at (306, 287) on text=Example 2: Element rendered after the fact
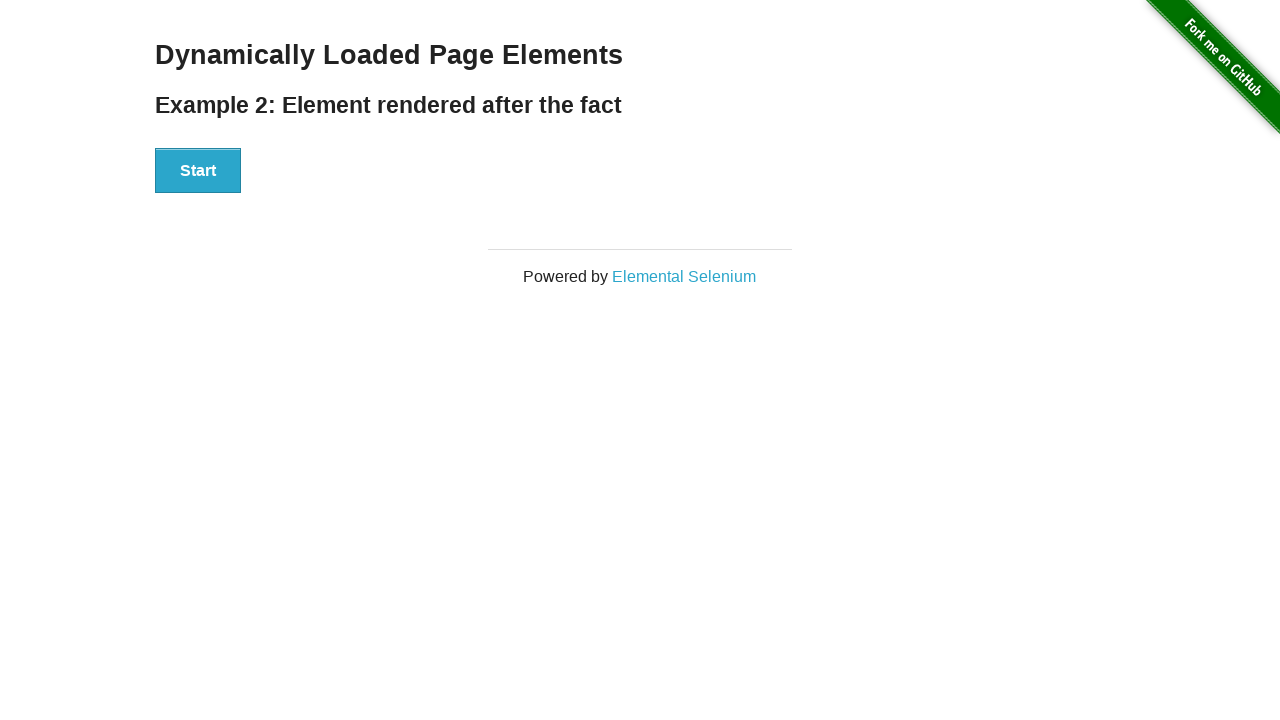

Page loaded
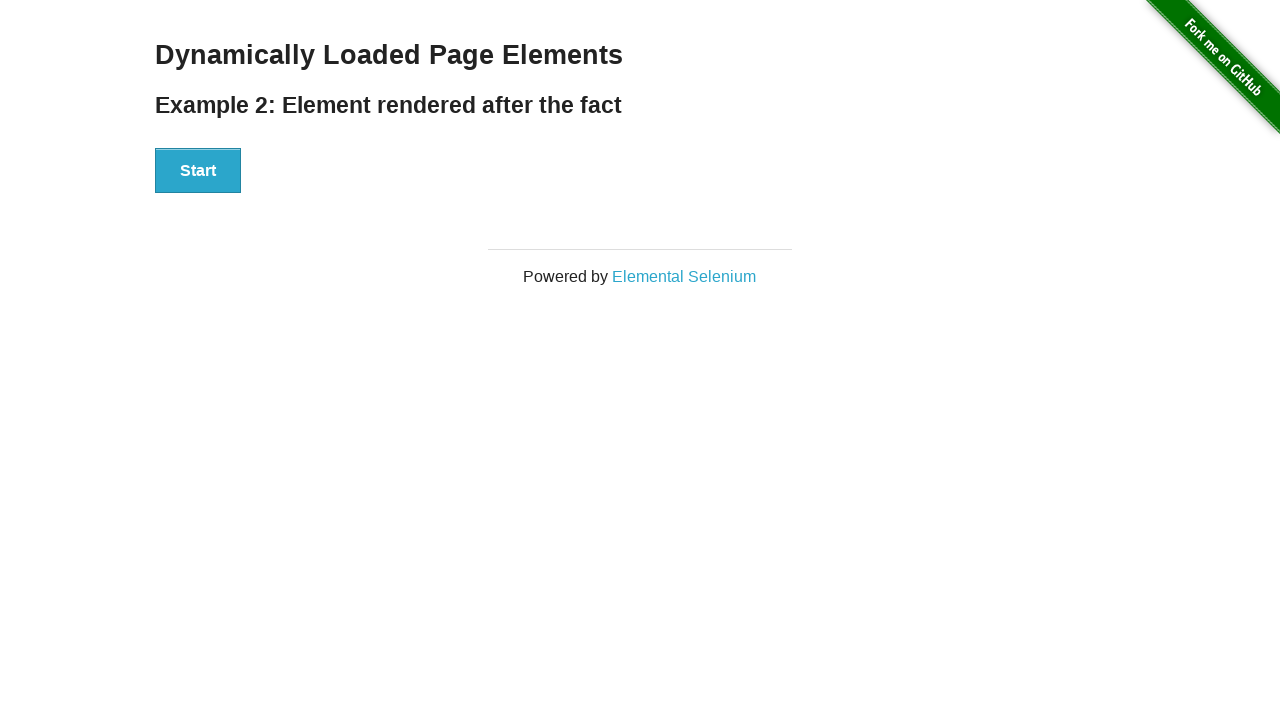

Clicked the Start button at (198, 171) on xpath=//button[text()='Start']
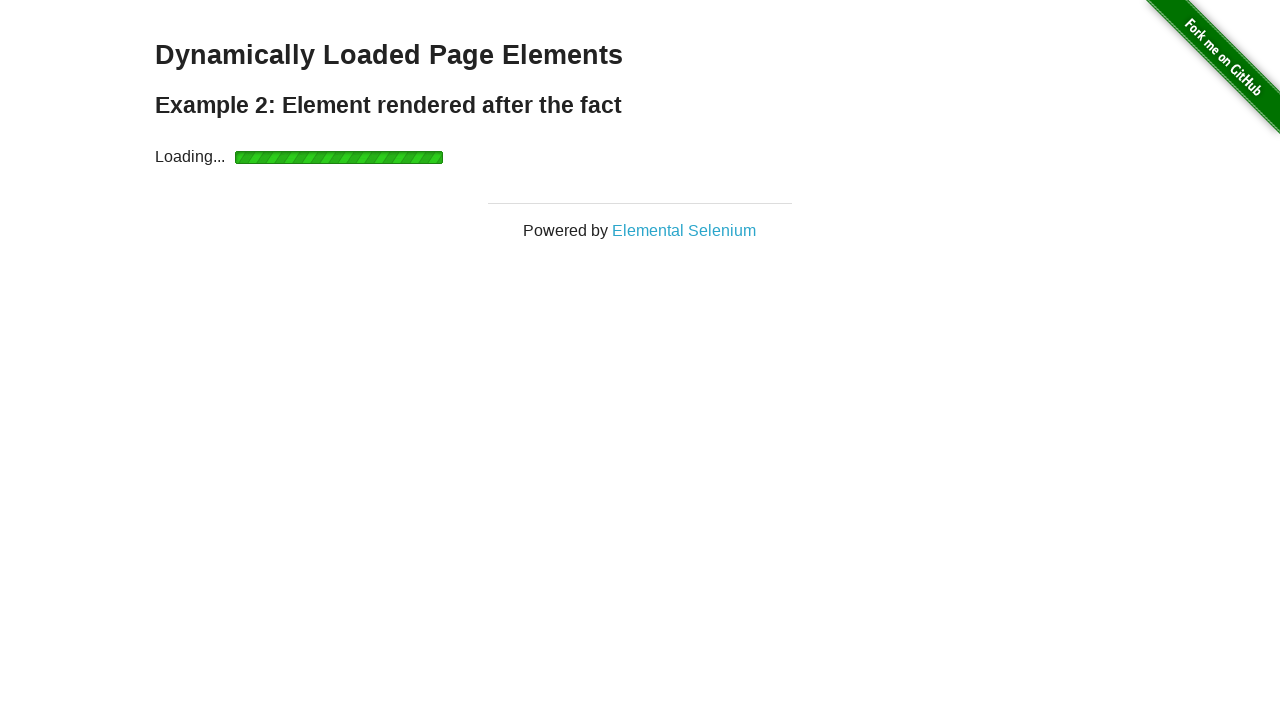

Hello World element appeared in the DOM
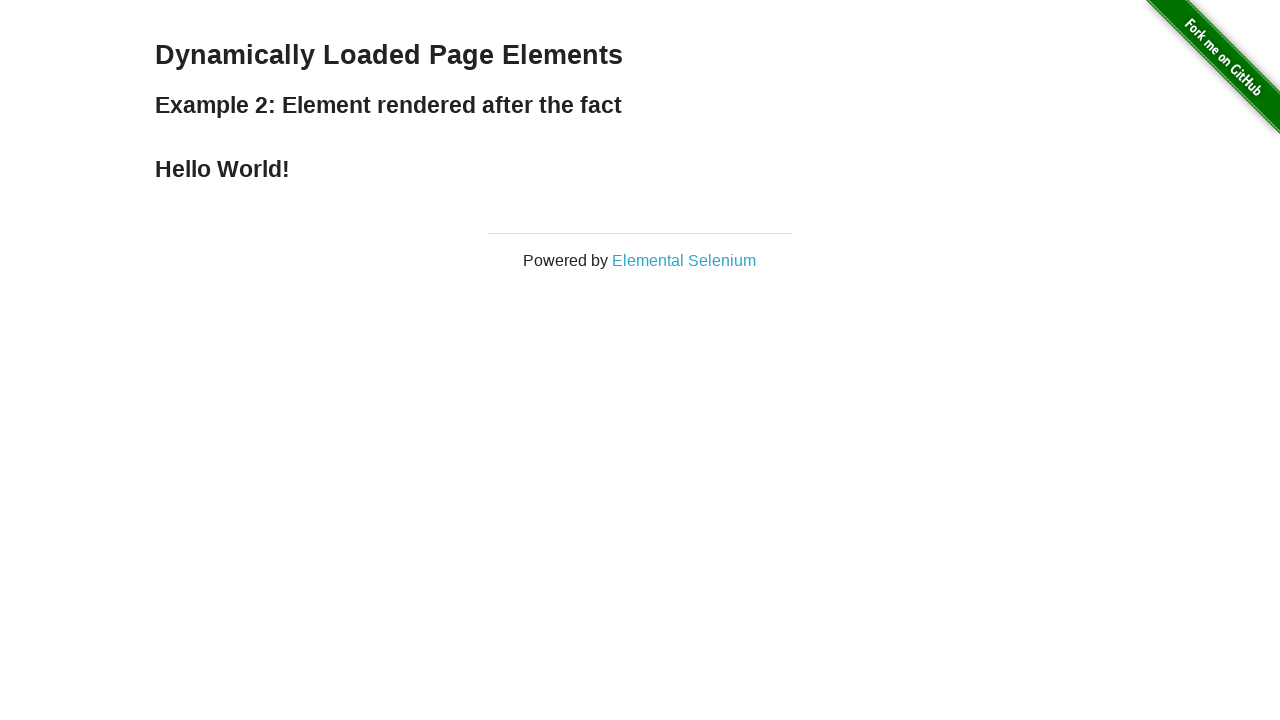

Located the Hello World element
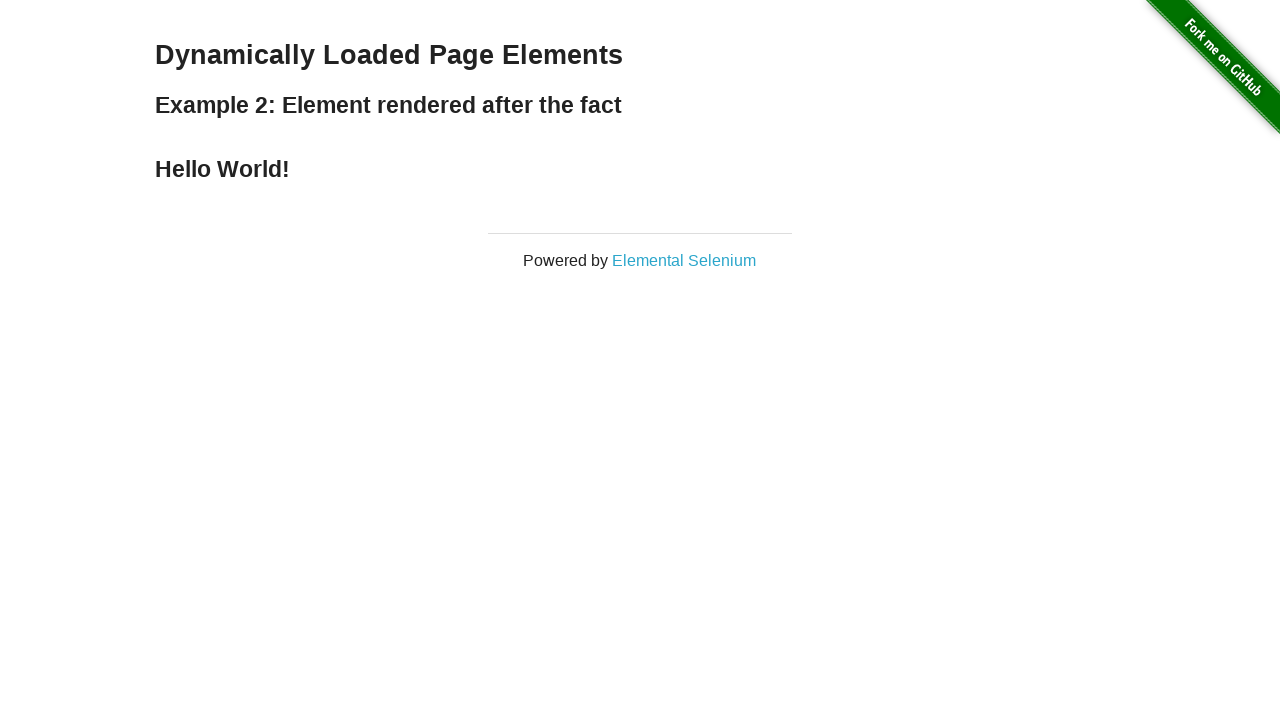

Verified Hello World element is visible
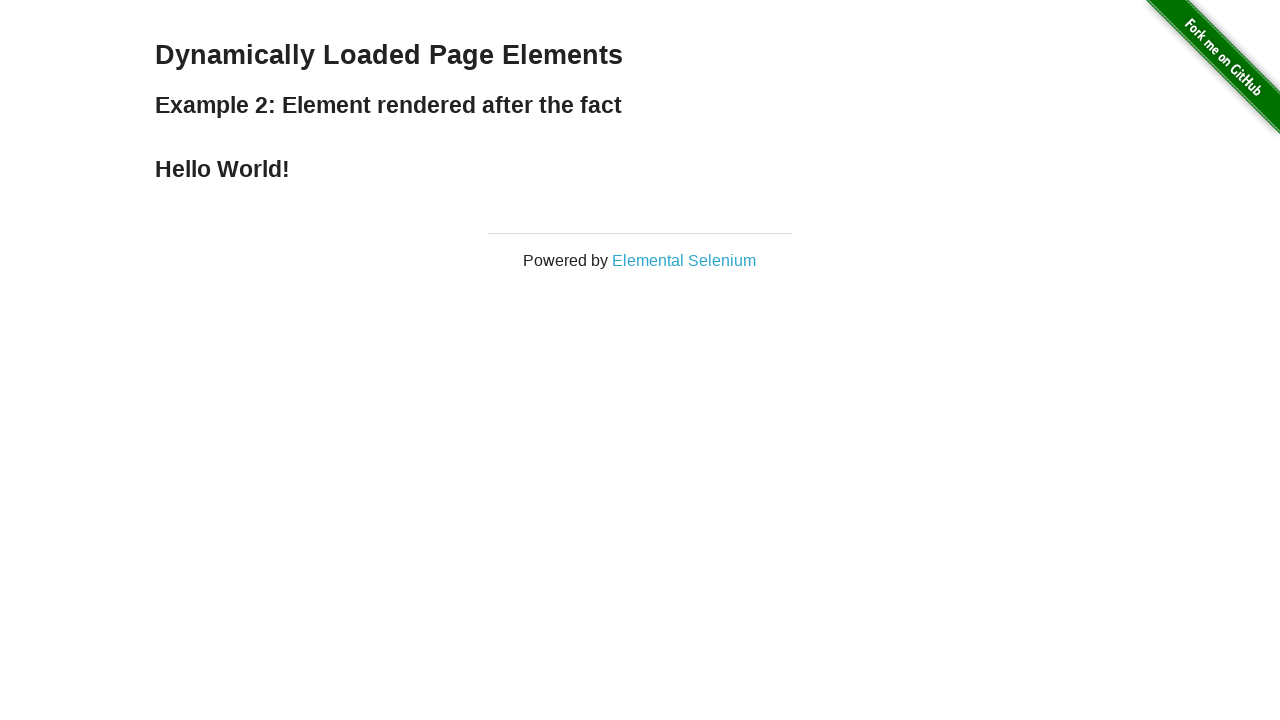

Retrieved text content: Hello World!
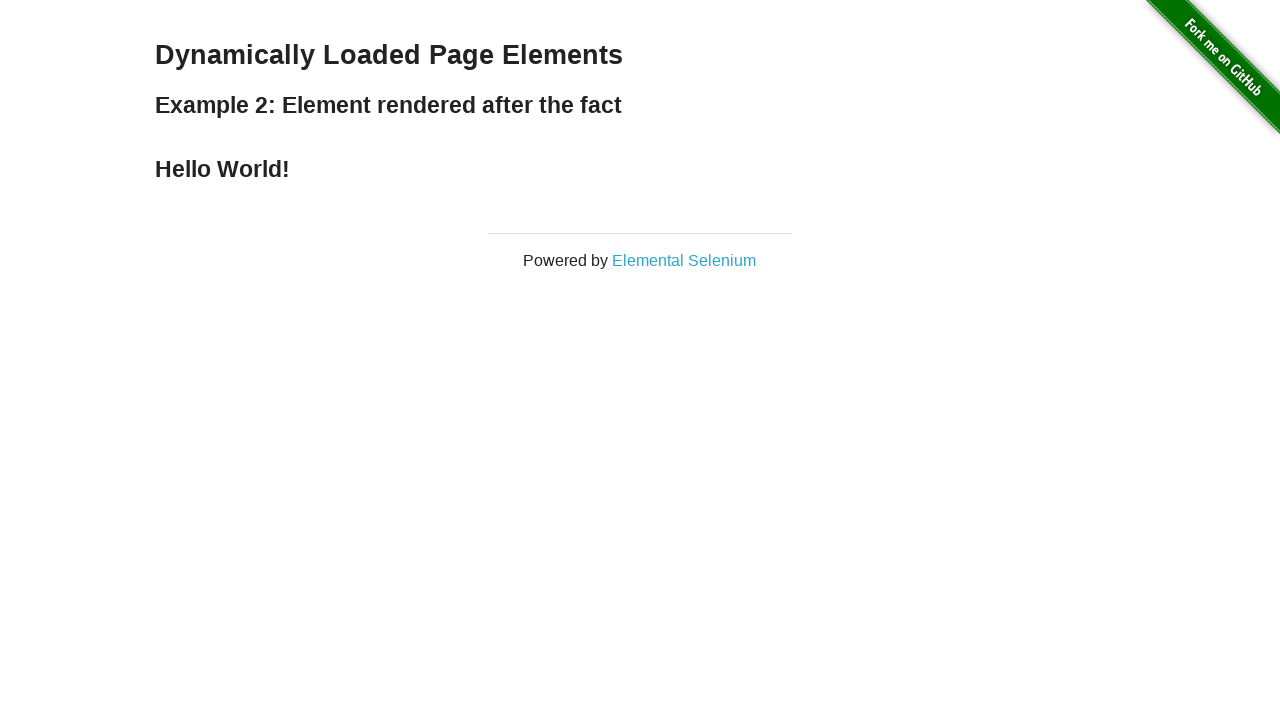

Printed text content to console: Hello World!
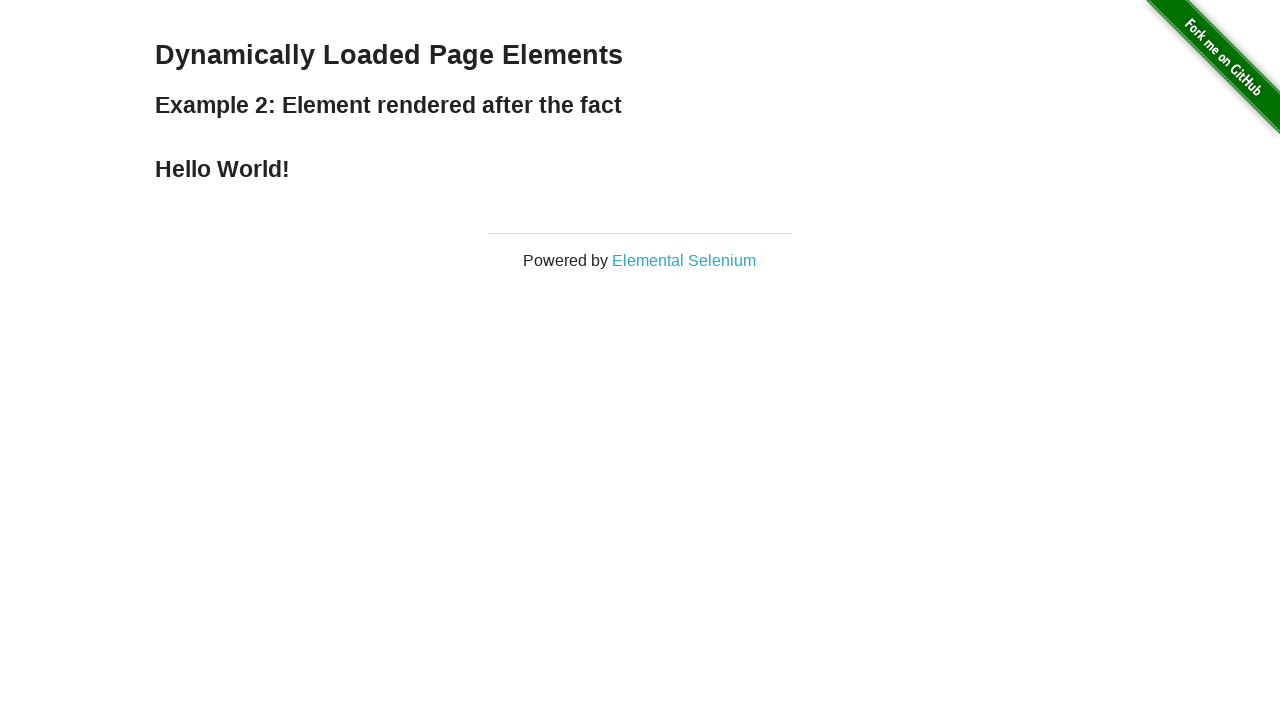

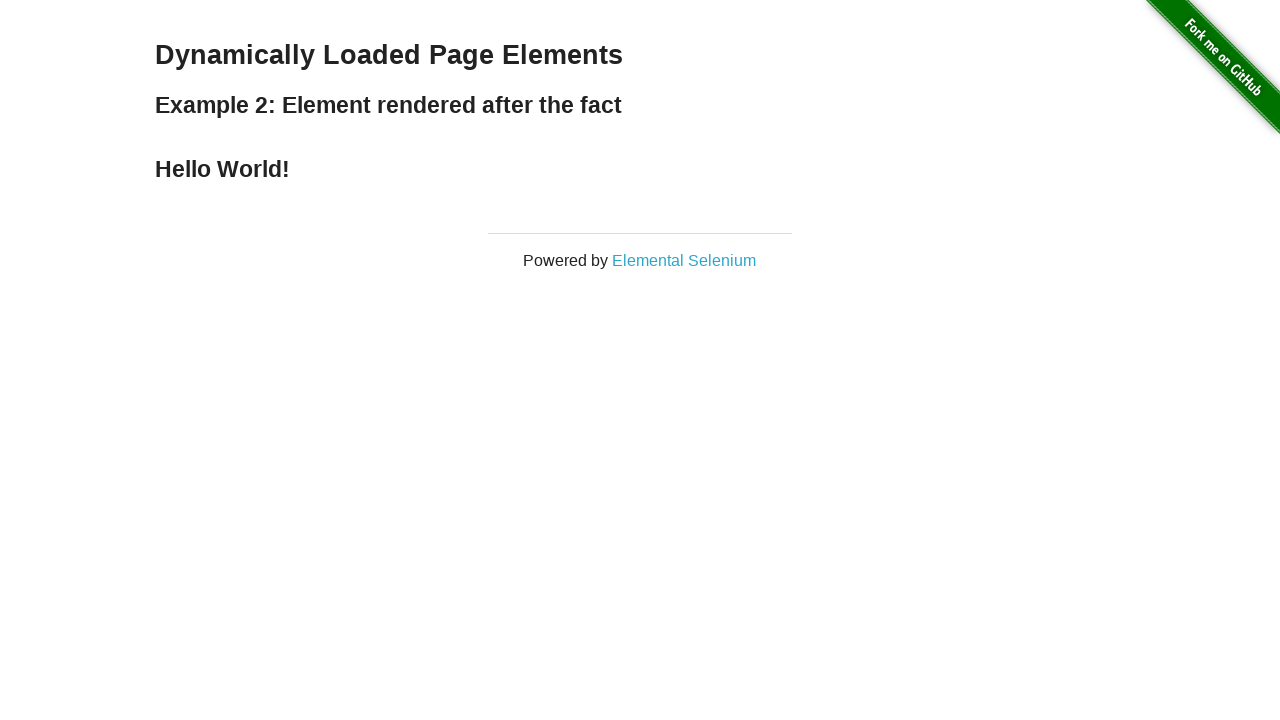